Tests the category navigation menu by clicking the category burger button and verifying that category options become visible

Starting URL: https://filmzie.com/home

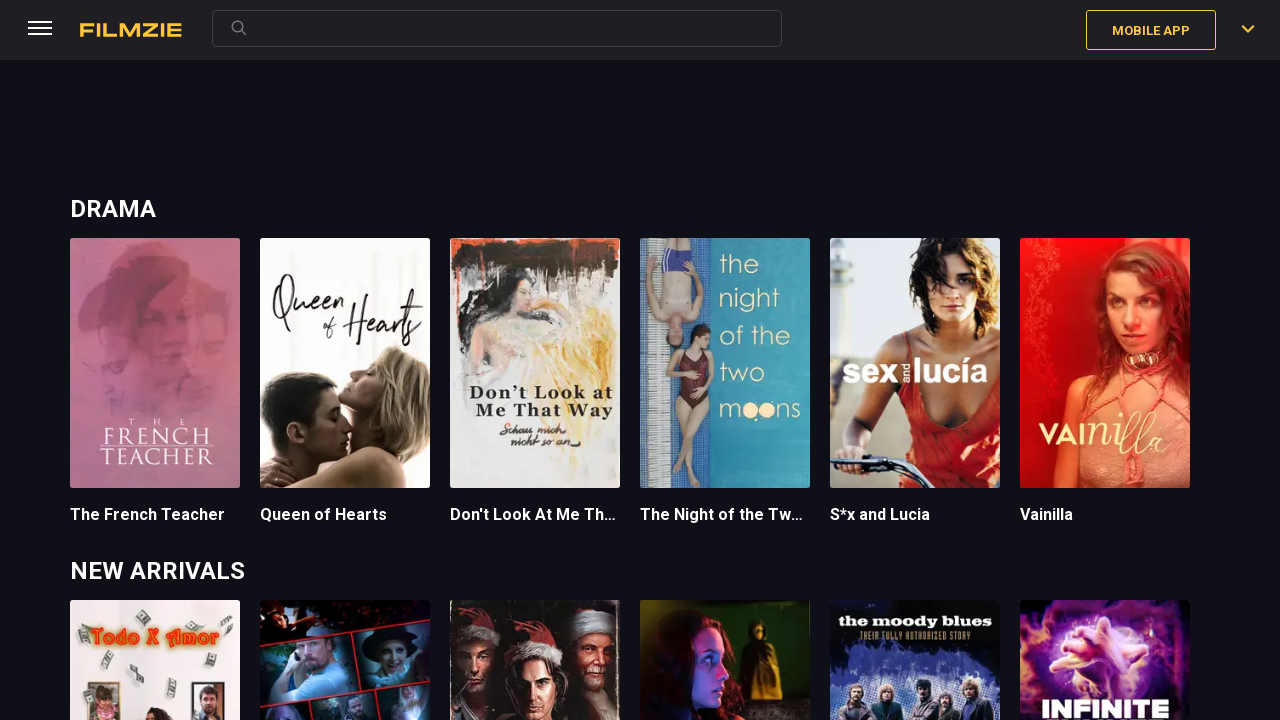

Category burger button selector loaded
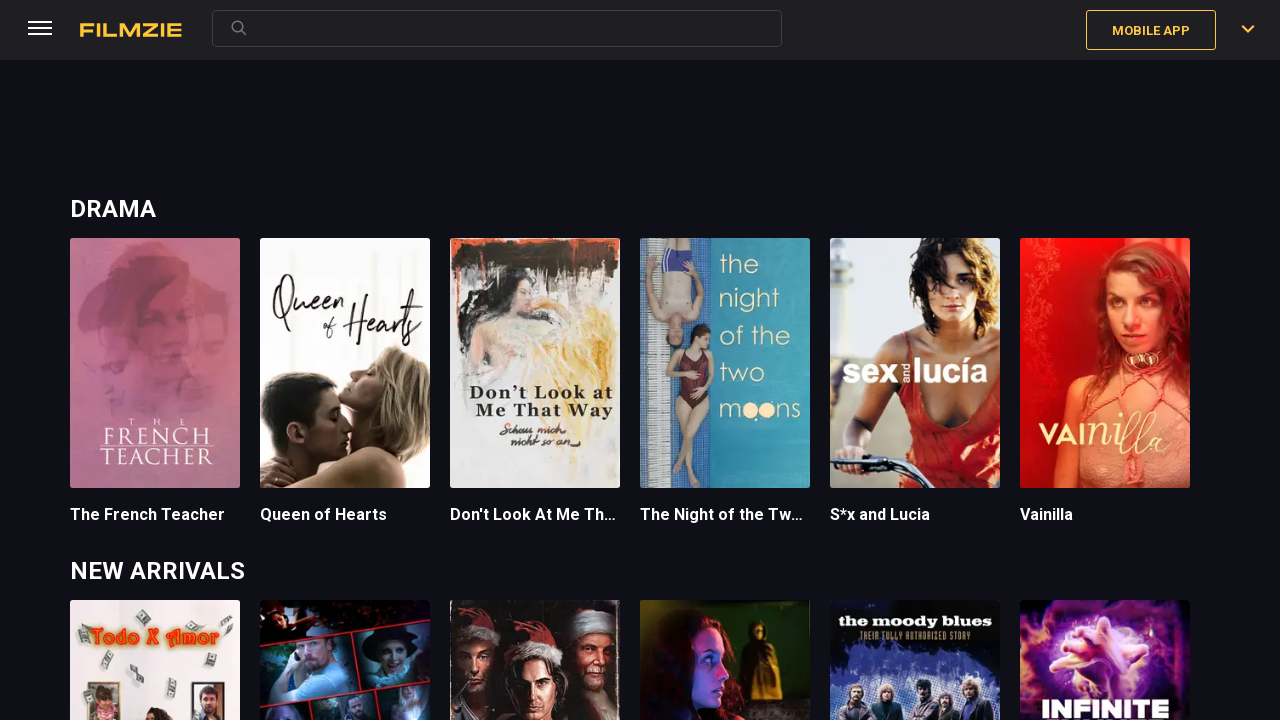

Clicked category burger button to open menu at (40, 30) on .category-burger
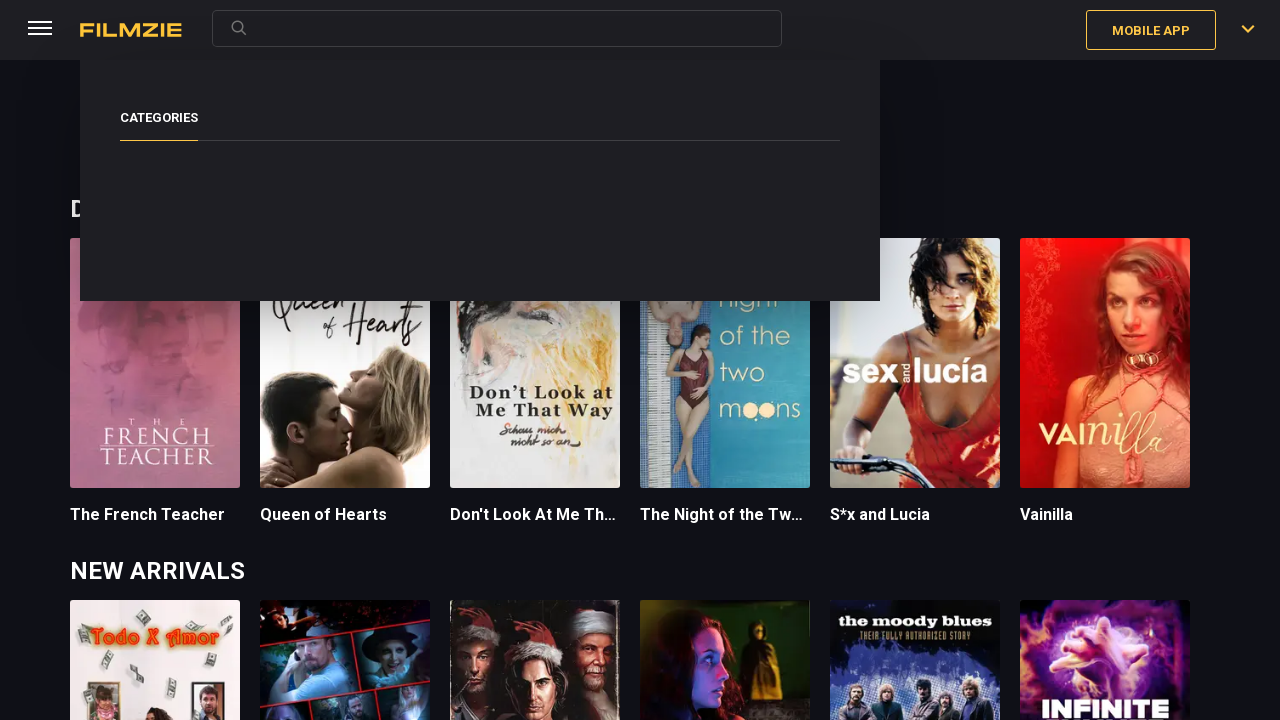

Category options became visible
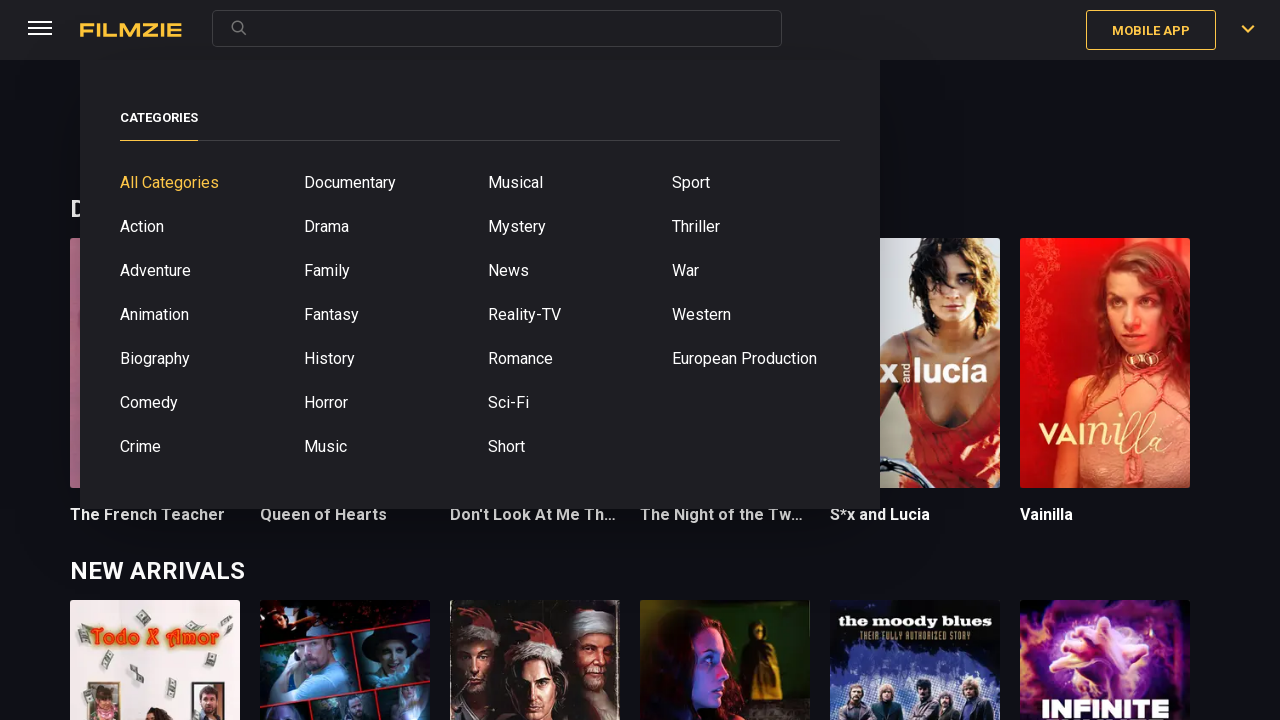

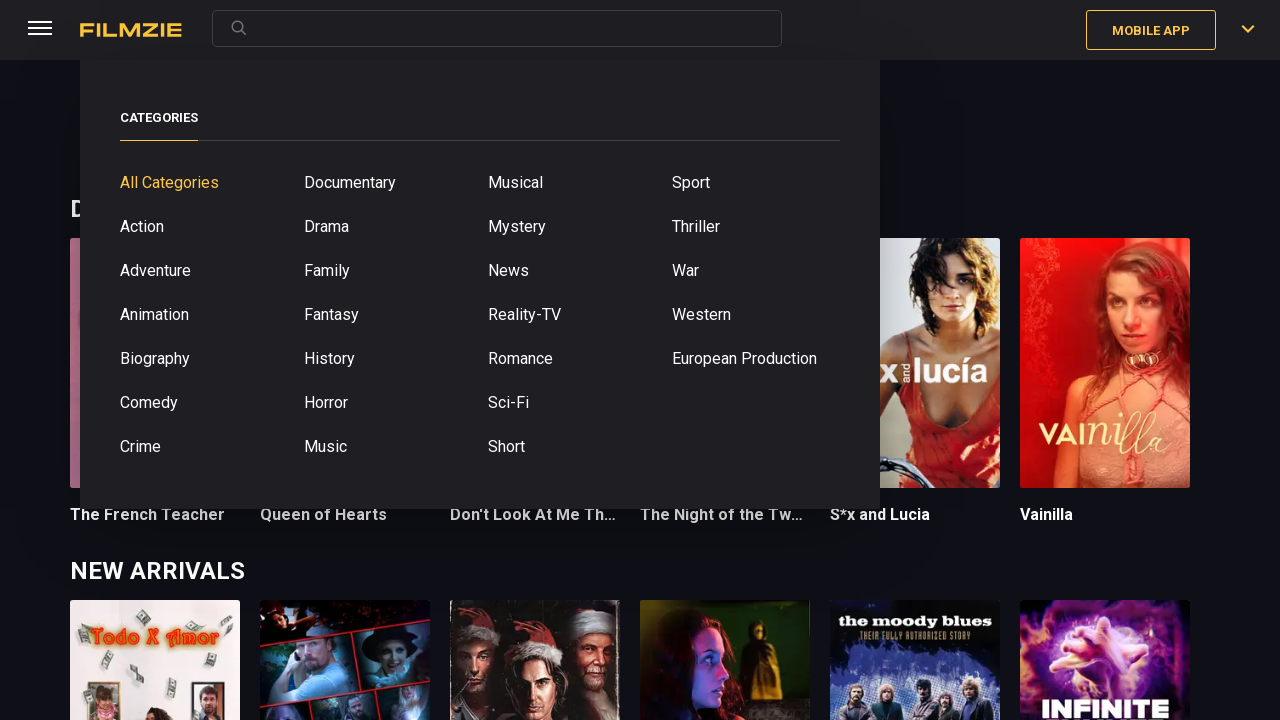